Navigates to the Rahul Shetty Academy Automation Practice page and verifies the page loads successfully

Starting URL: https://rahulshettyacademy.com/AutomationPractice/

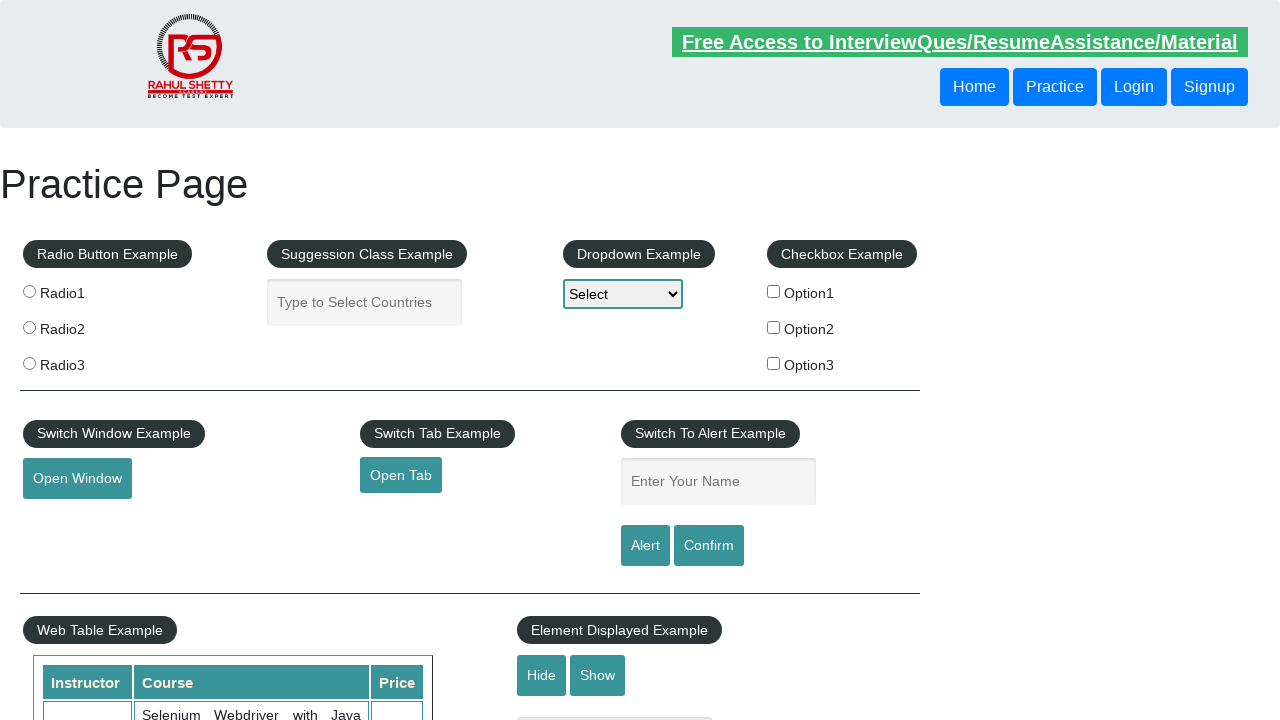

Waited for page DOM to be fully loaded
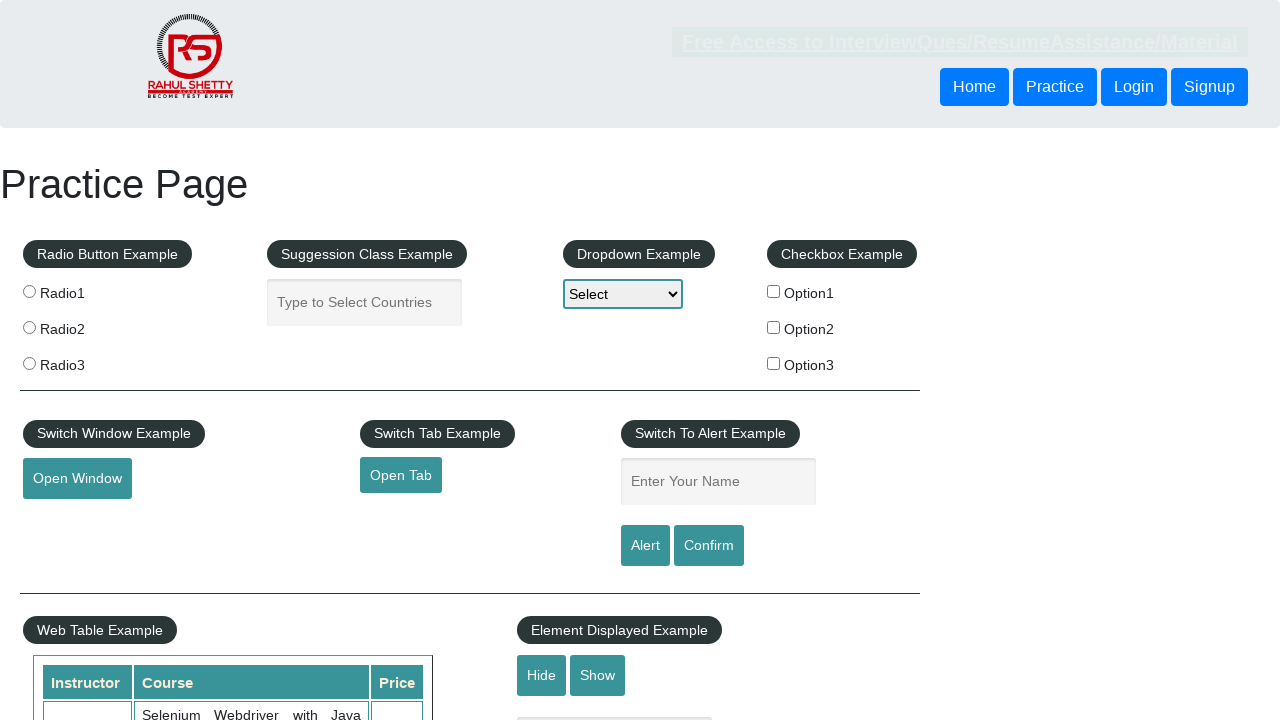

Verified h1 element is visible - Rahul Shetty Academy Automation Practice page loaded successfully
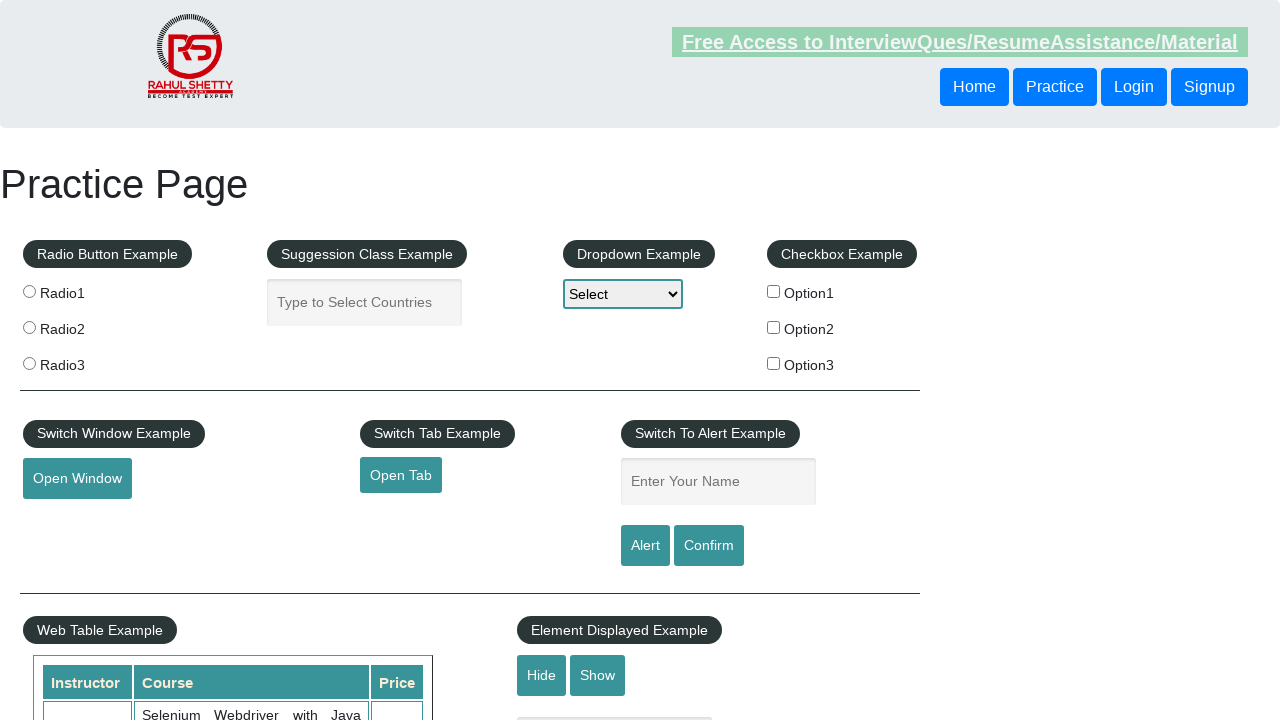

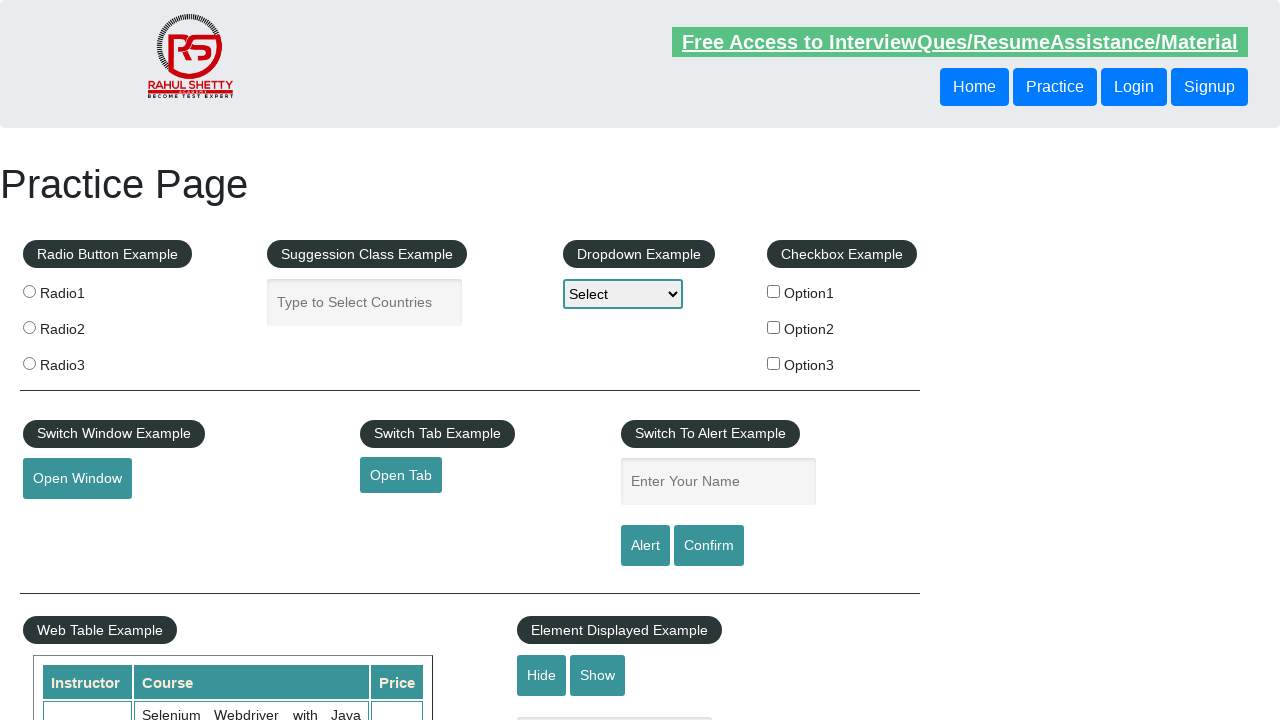